Tests clearing an input field by typing text and then using backspace to delete it character by character

Starting URL: https://www.qa-practice.com/elements/input/simple

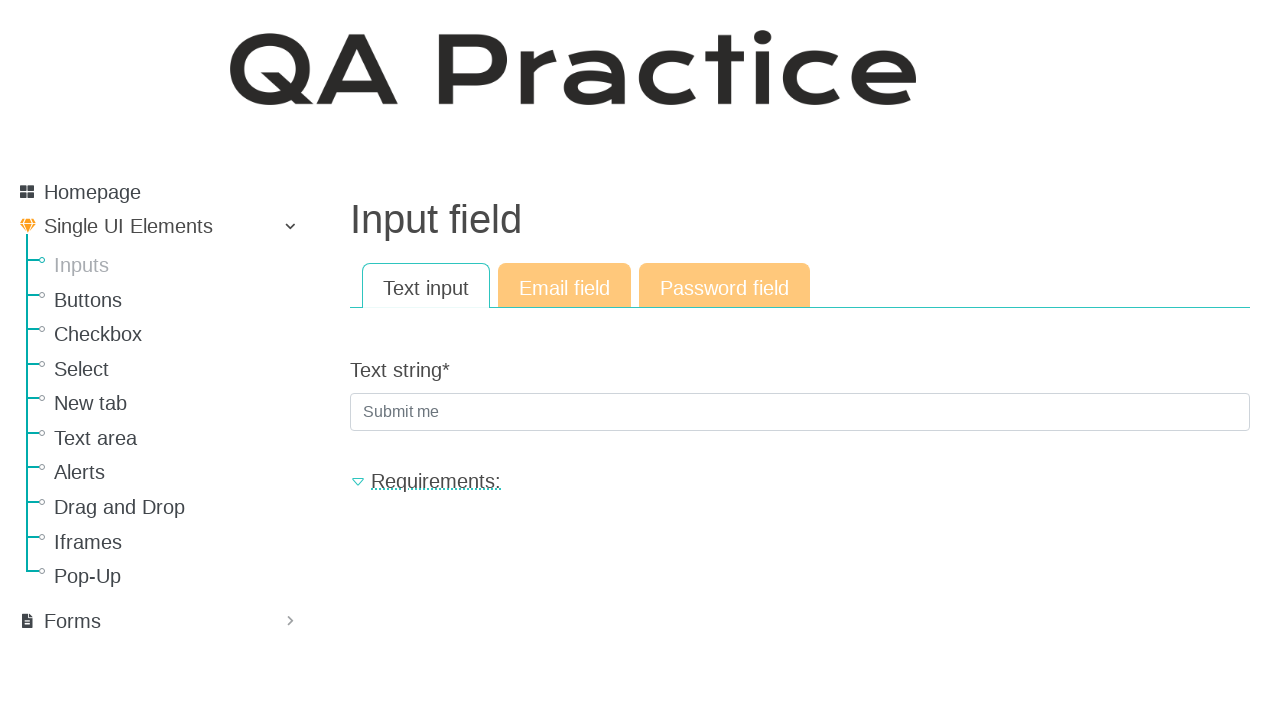

Filled text field with 'Hello' on input[name='text_string']
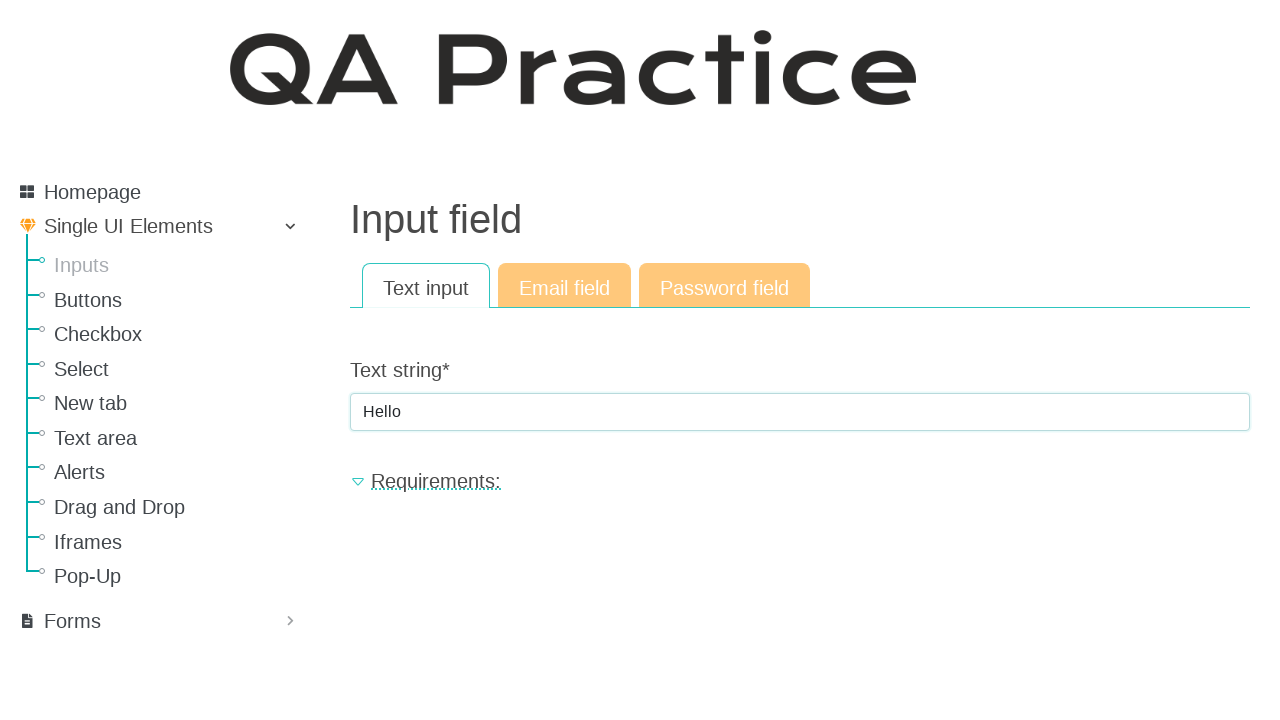

Pressed Backspace to delete character 1 of 5 on input[name='text_string']
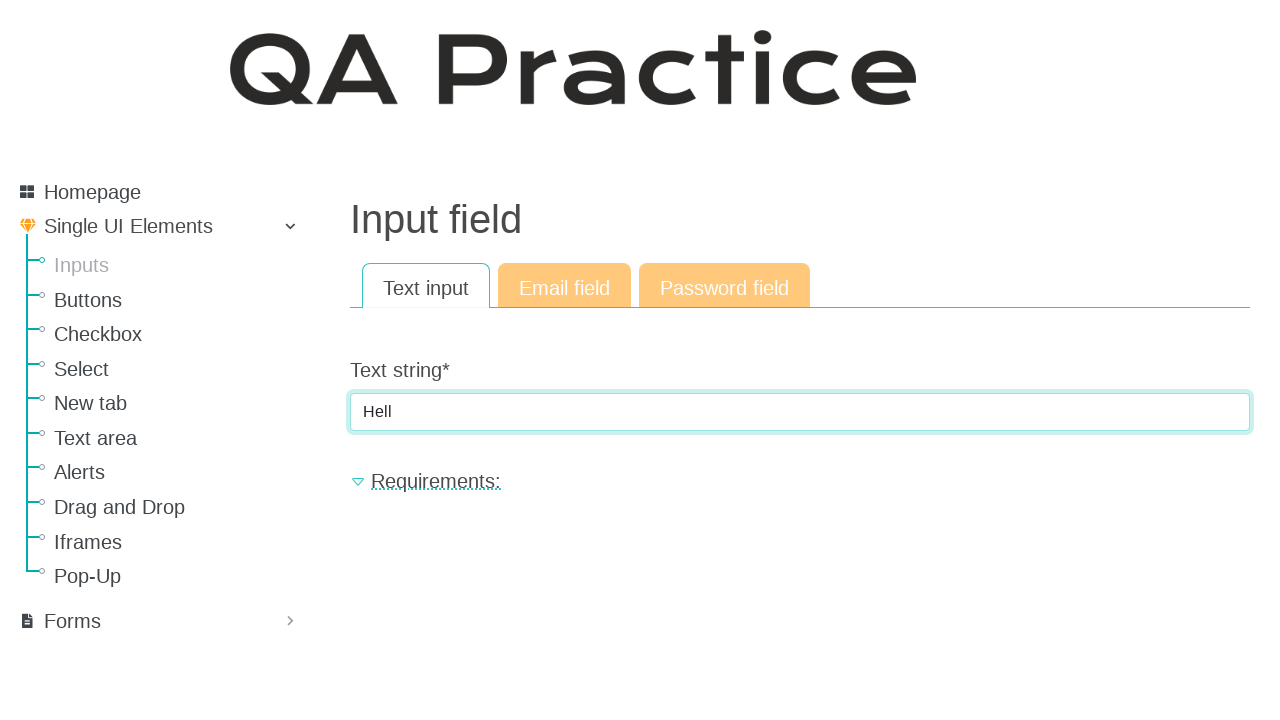

Pressed Backspace to delete character 2 of 5 on input[name='text_string']
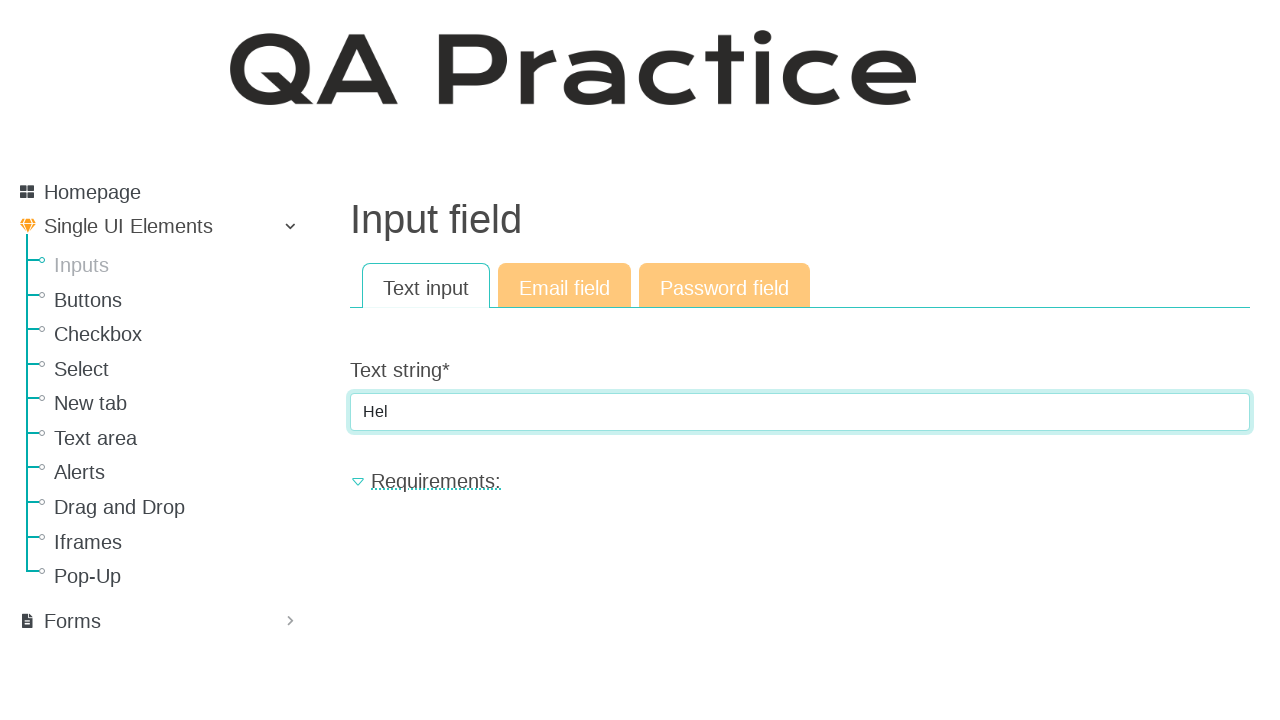

Pressed Backspace to delete character 3 of 5 on input[name='text_string']
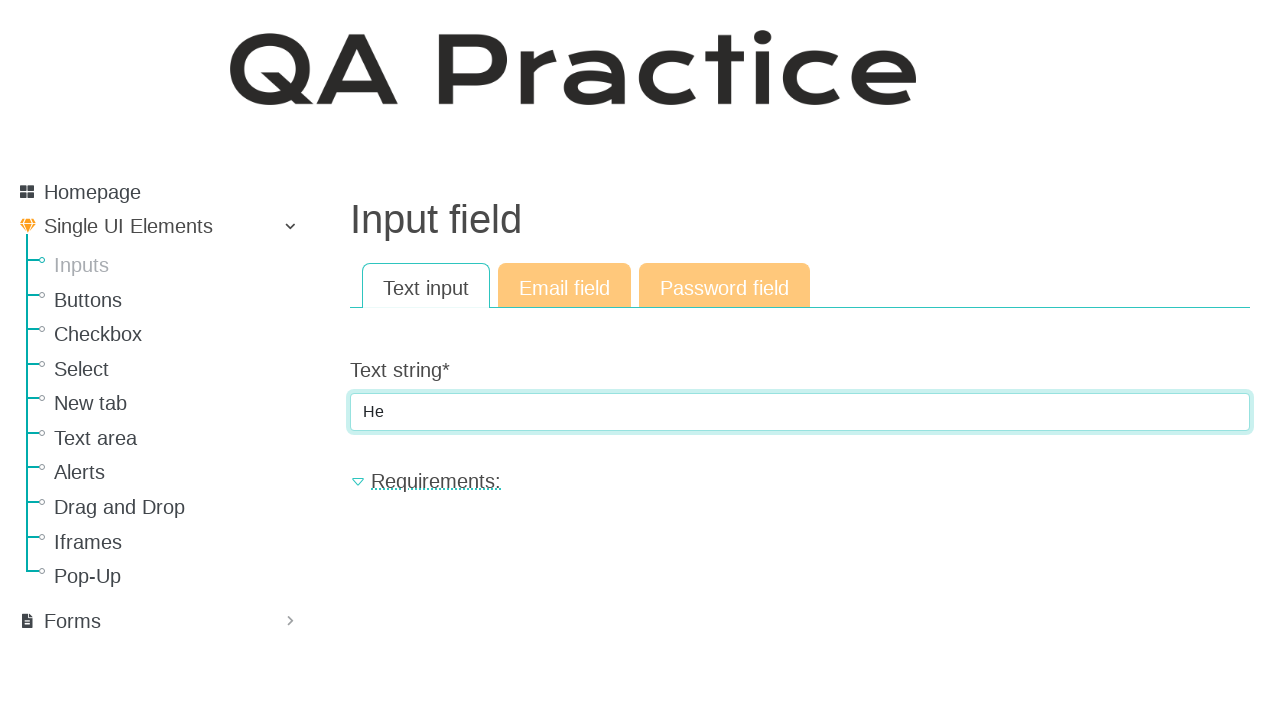

Pressed Backspace to delete character 4 of 5 on input[name='text_string']
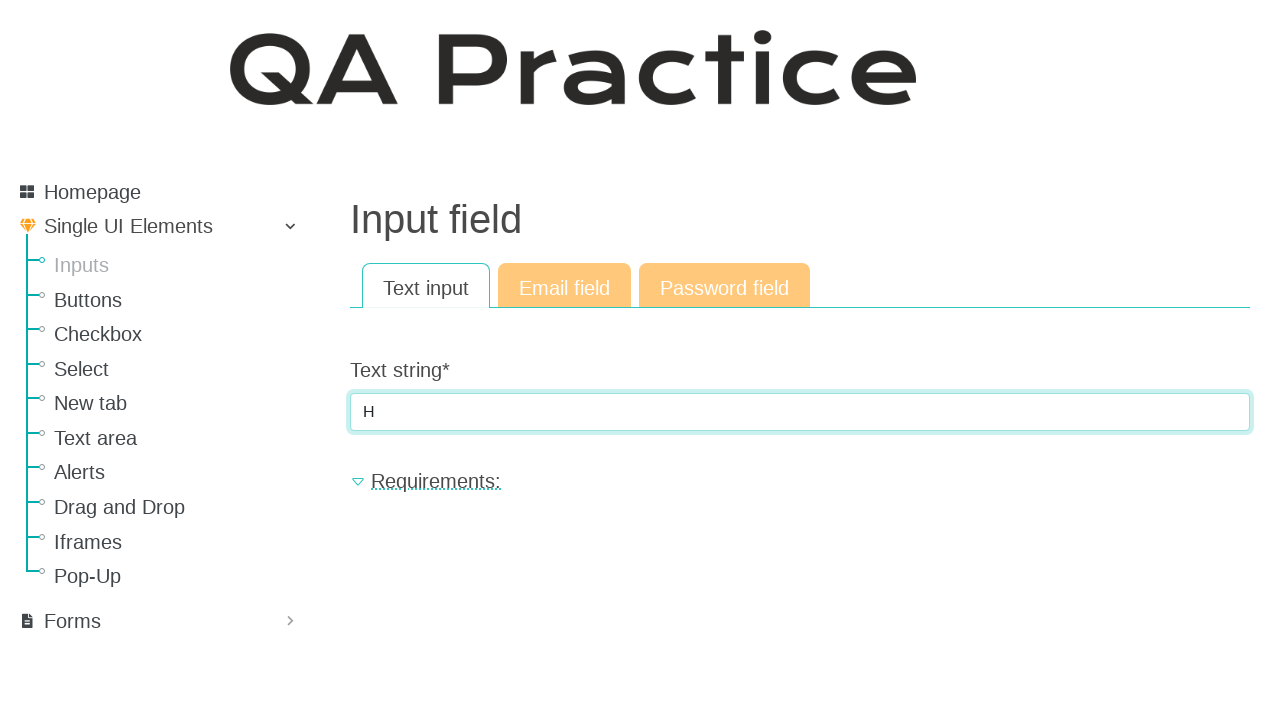

Pressed Backspace to delete character 5 of 5 on input[name='text_string']
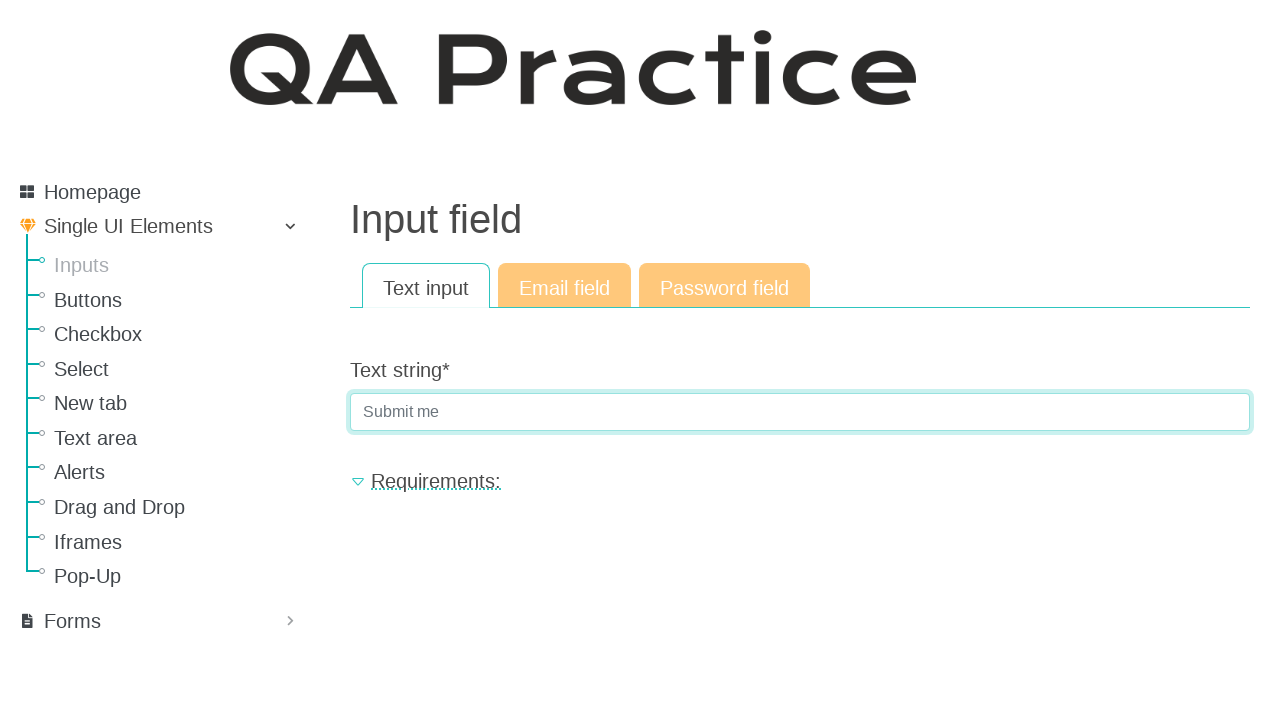

Verified that text field is now empty
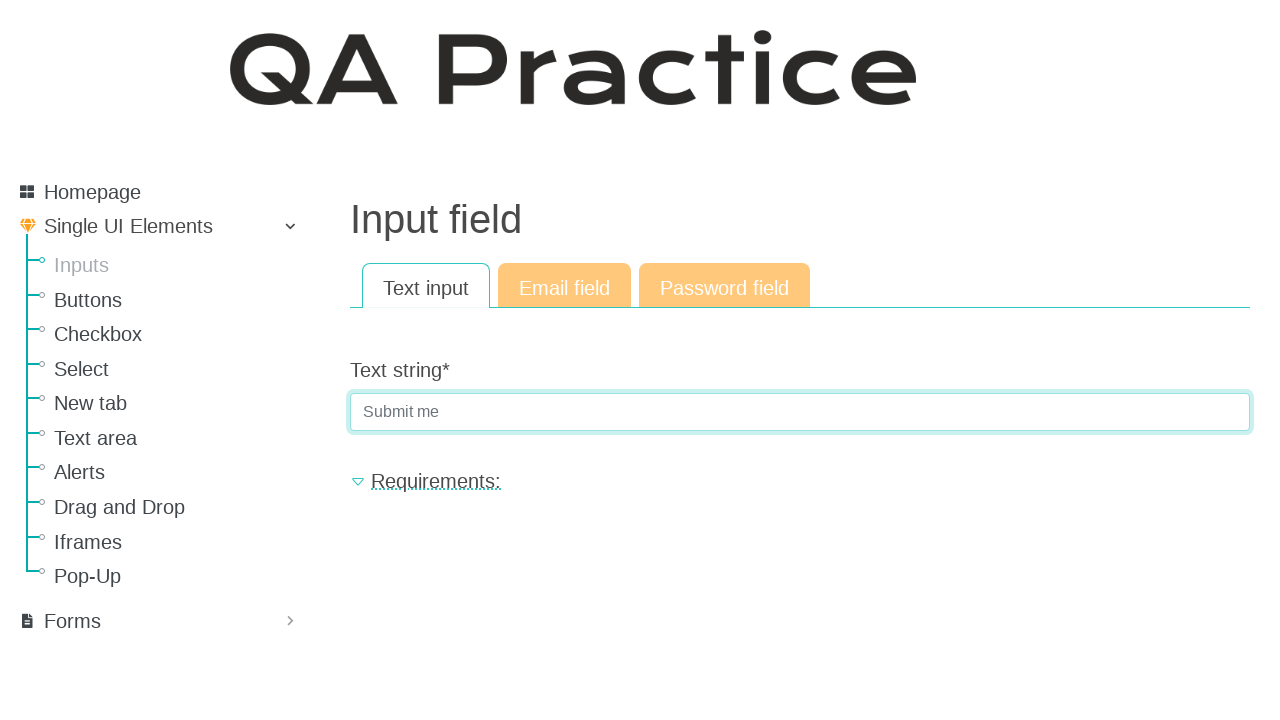

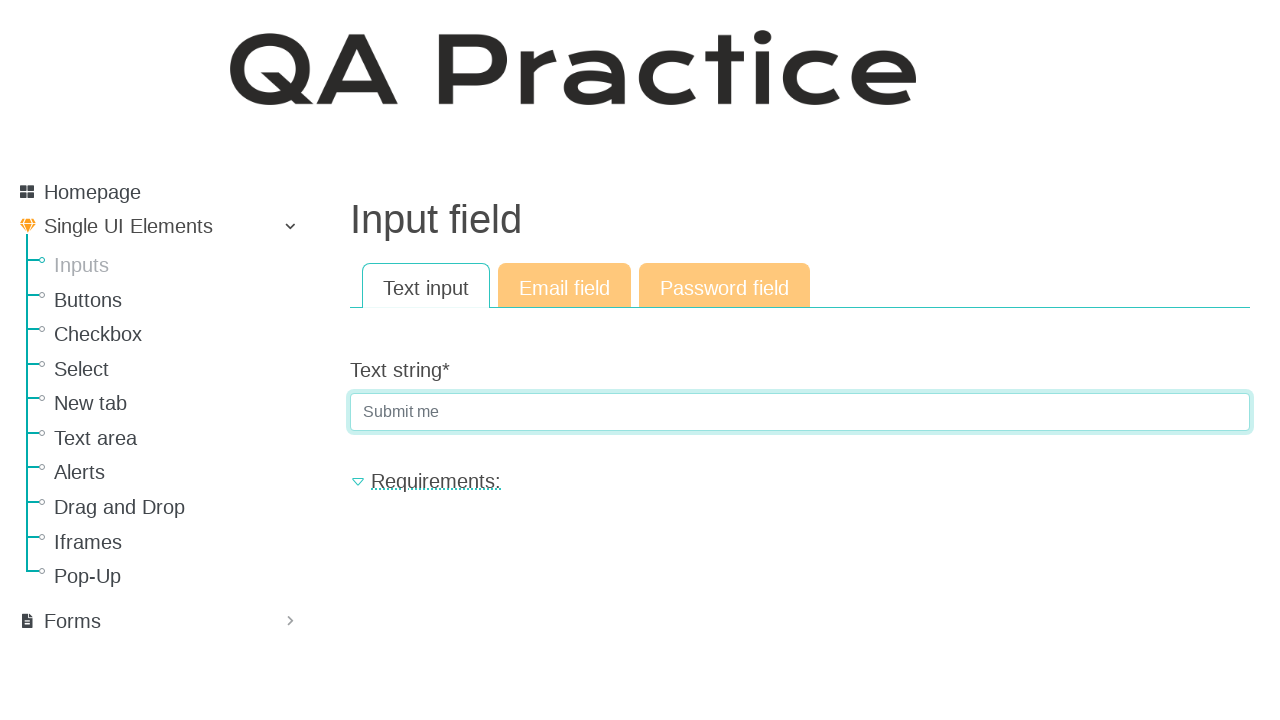